Tests product search functionality with a valid search term and verifies that search results are displayed

Starting URL: https://automationexercise.com/products

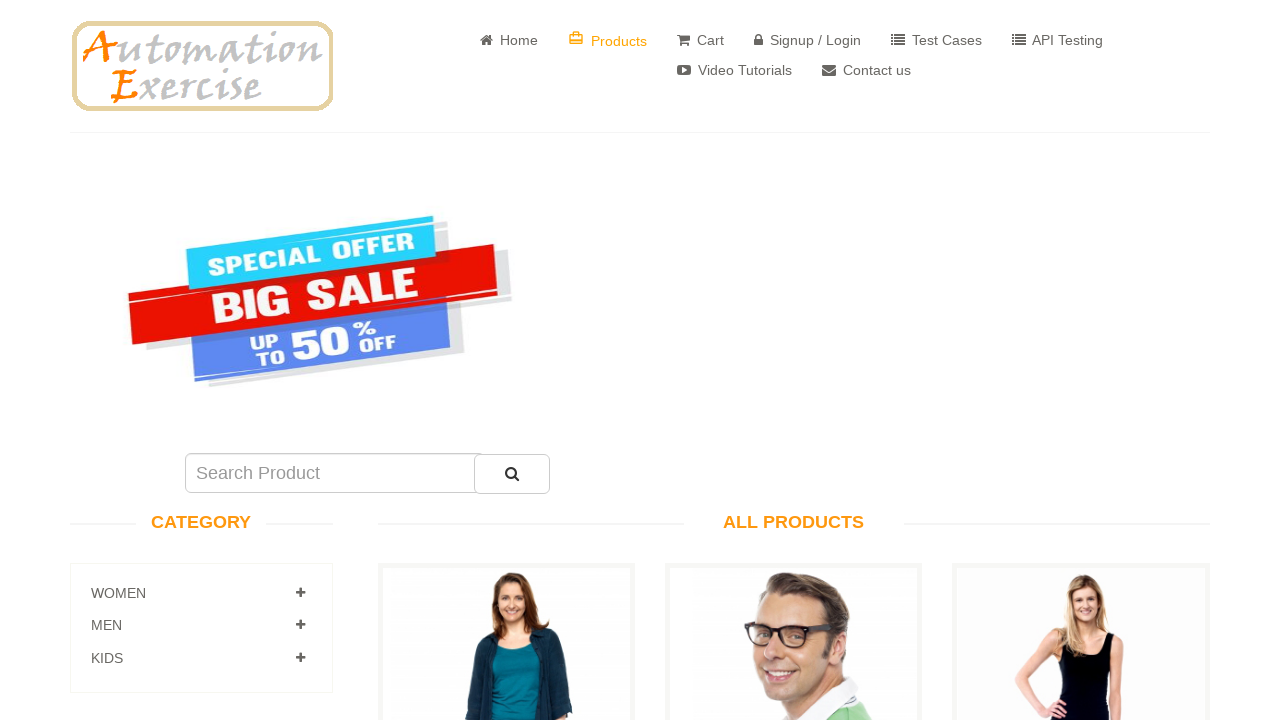

Filled search field with 'shirt' on #search_product
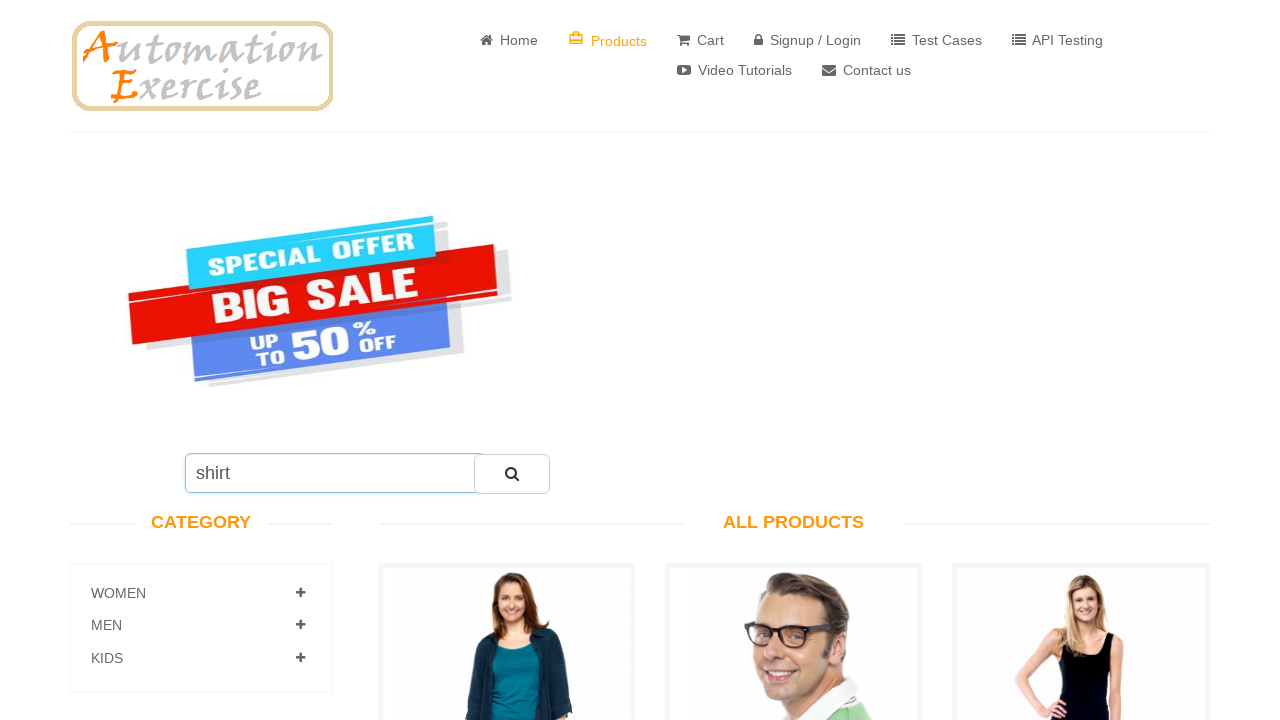

Clicked submit search button at (512, 474) on #submit_search
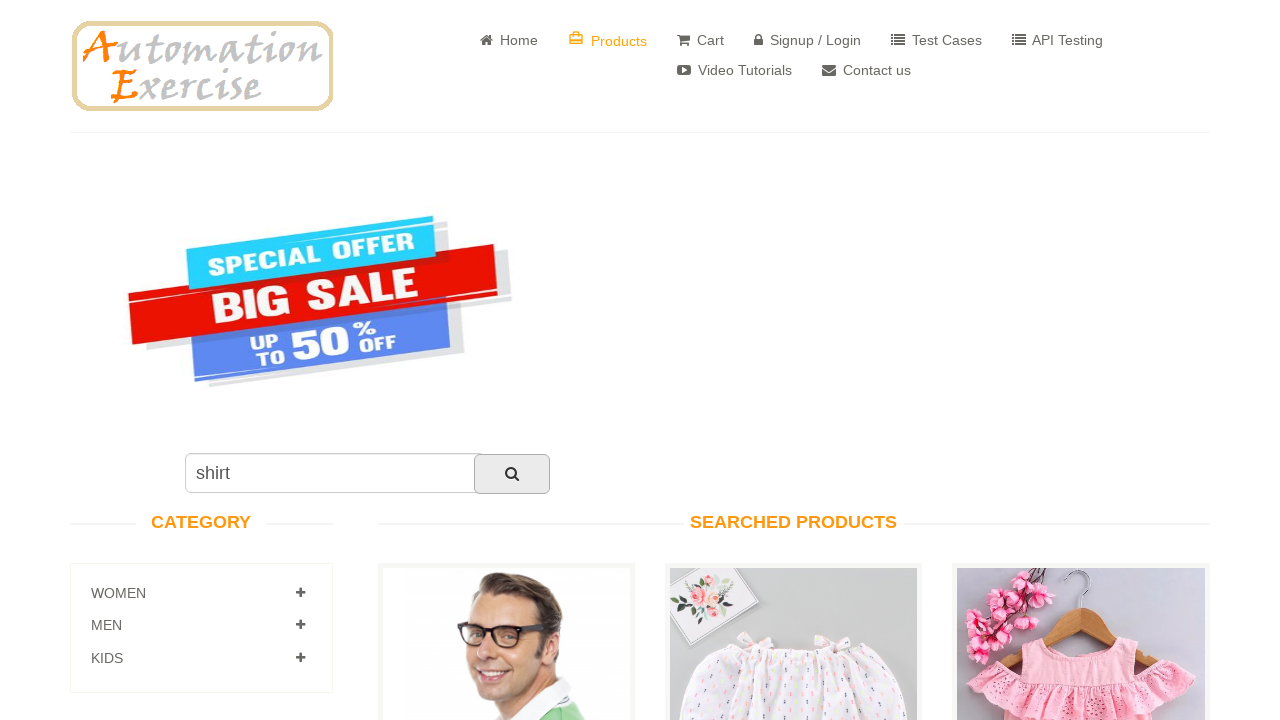

Verified search results heading 'Searched Products' is displayed
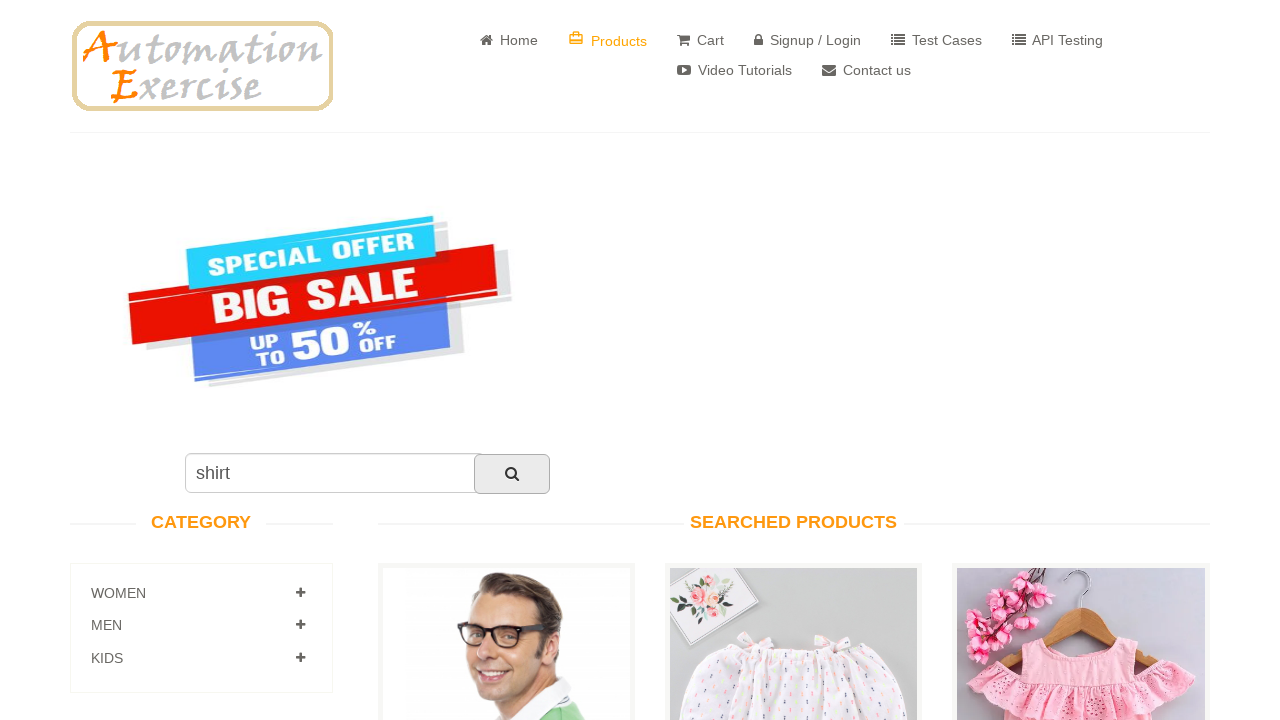

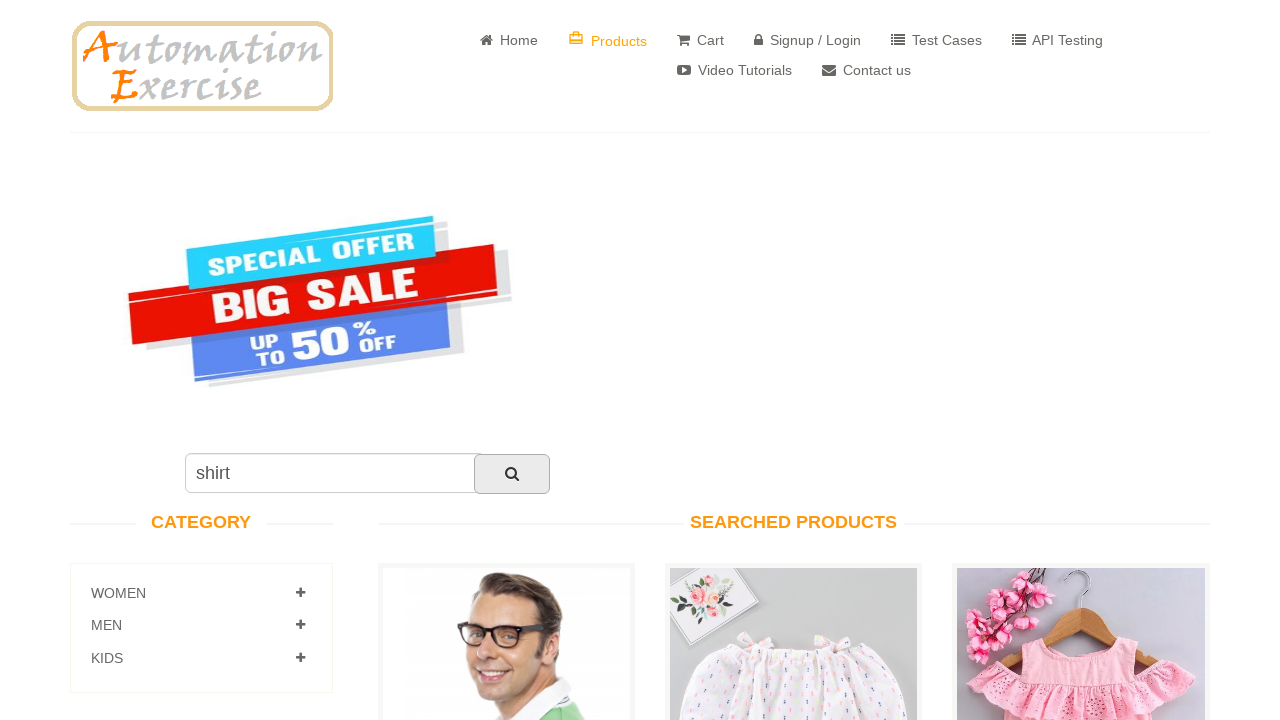